Tests opening a new tab by clicking "Try it Yourself" link on W3Schools and switching to the editor window

Starting URL: https://www.w3schools.com/html/

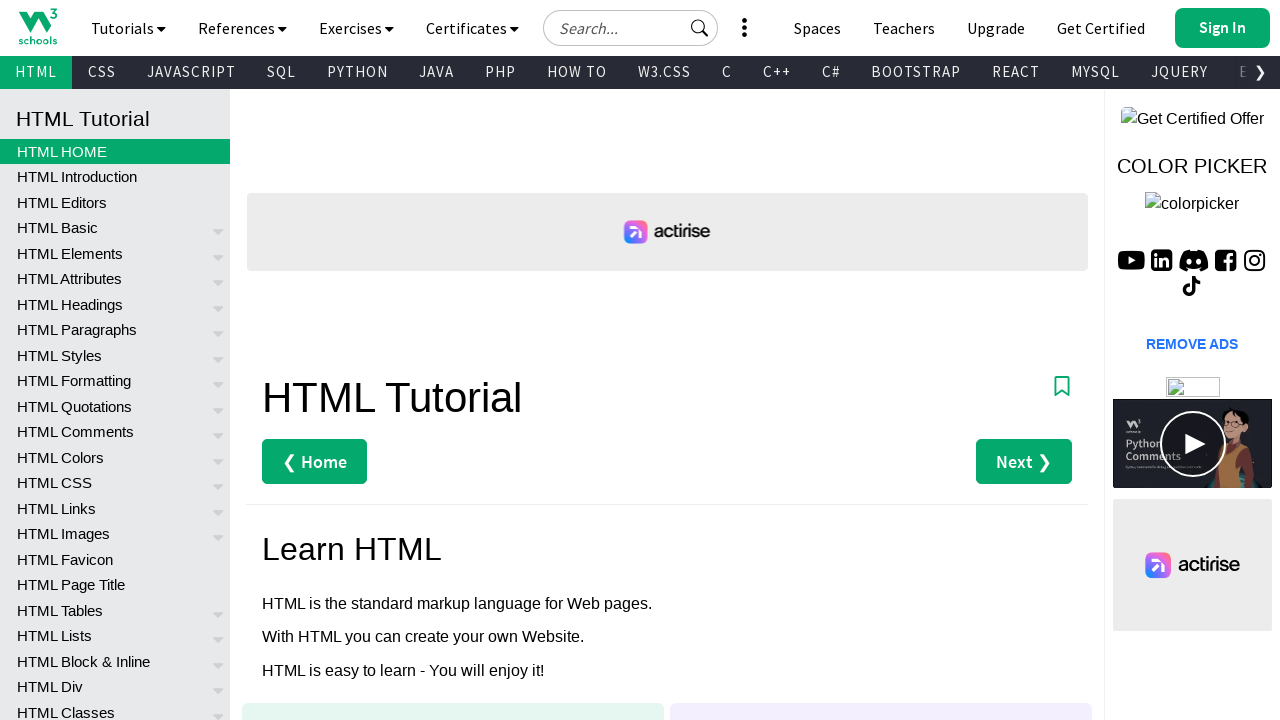

Clicked 'Try it Yourself' link to open editor in new tab at (334, 361) on a:text('Try it Yourself')
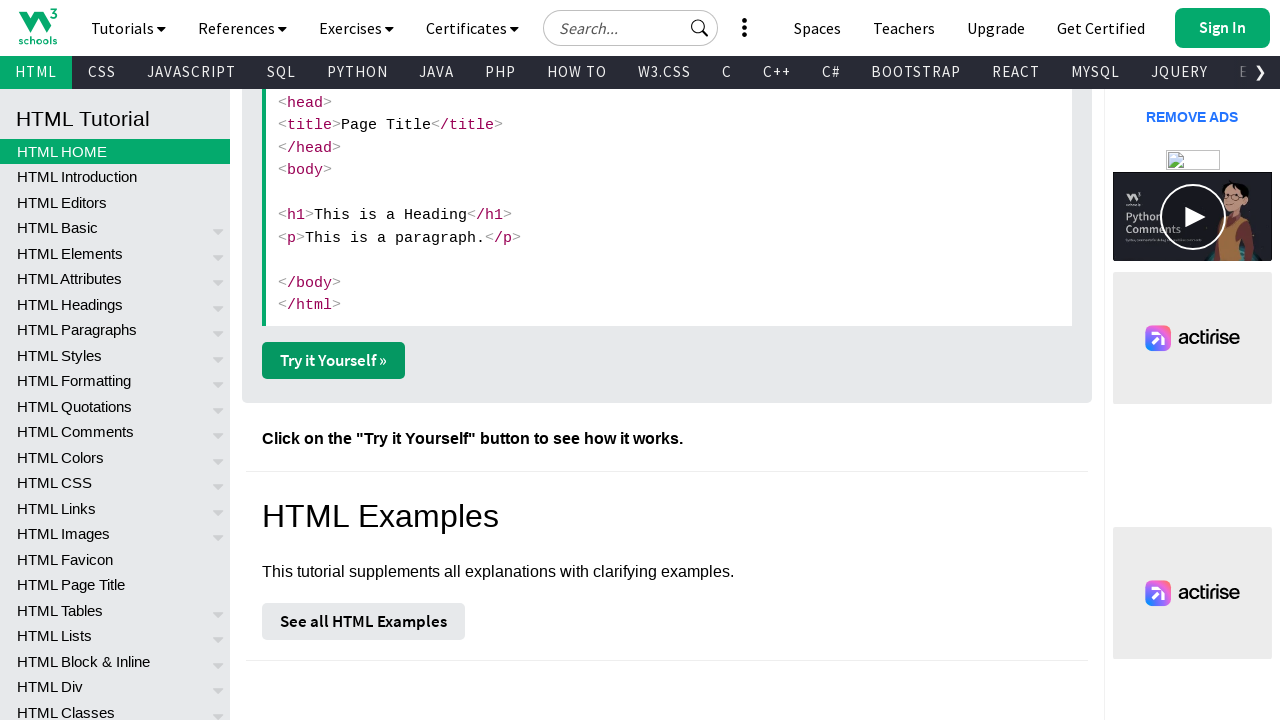

New tab/page object captured
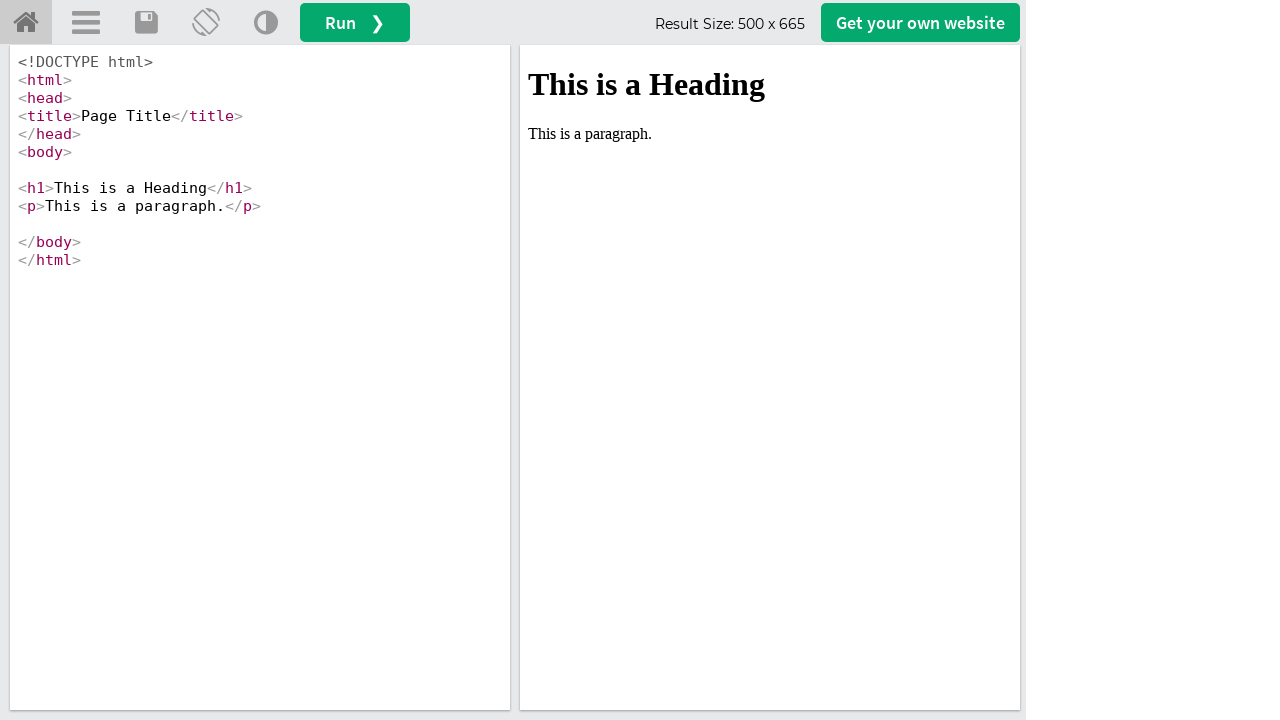

New page fully loaded
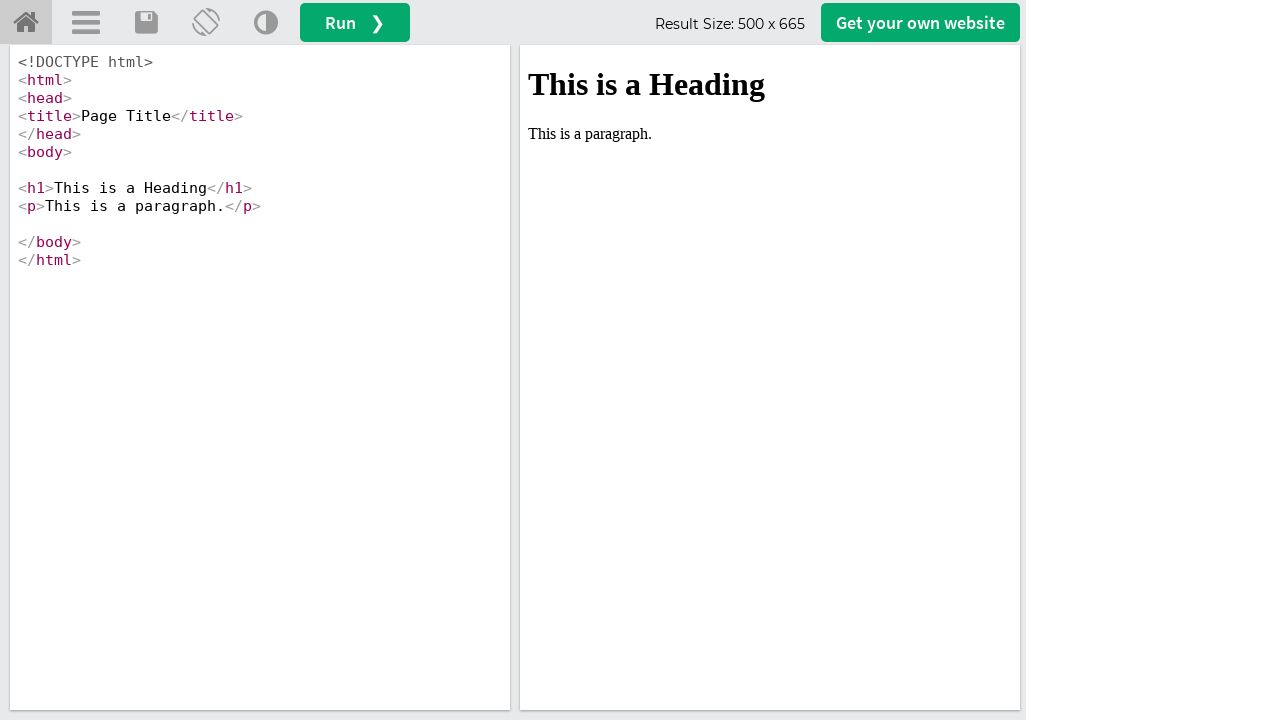

Verified page title contains 'W3Schools Tryit Editor'
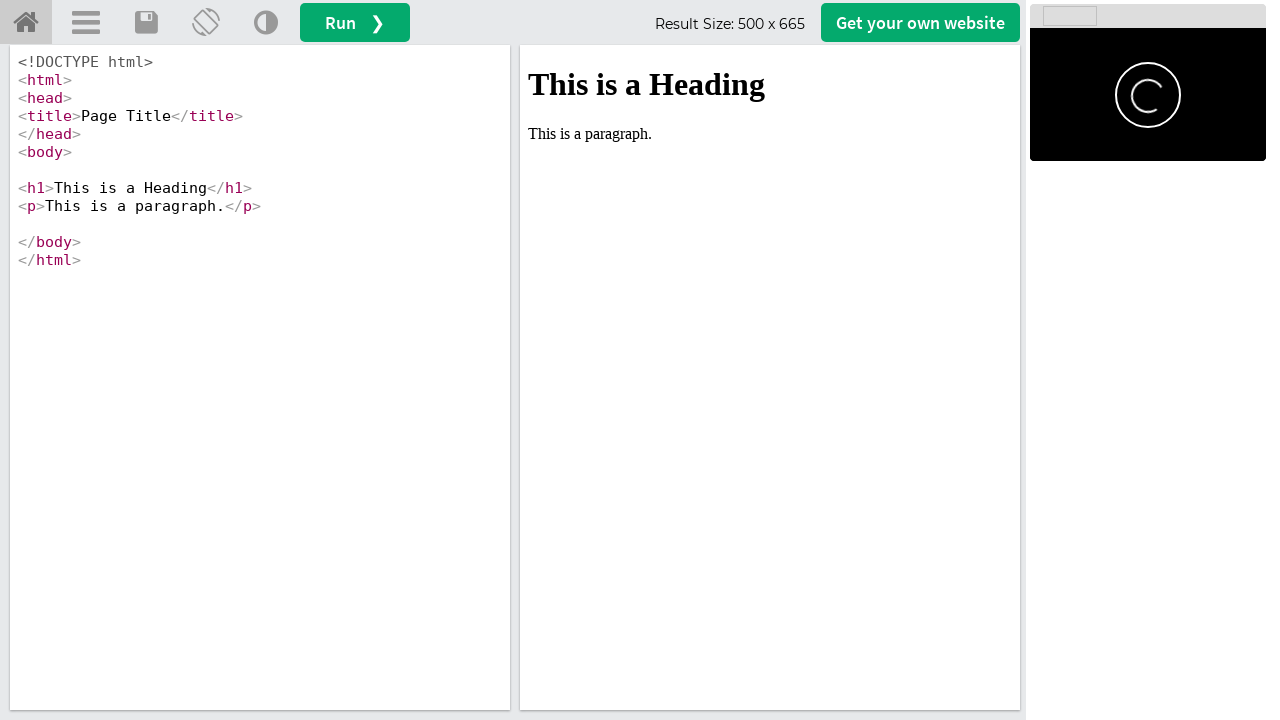

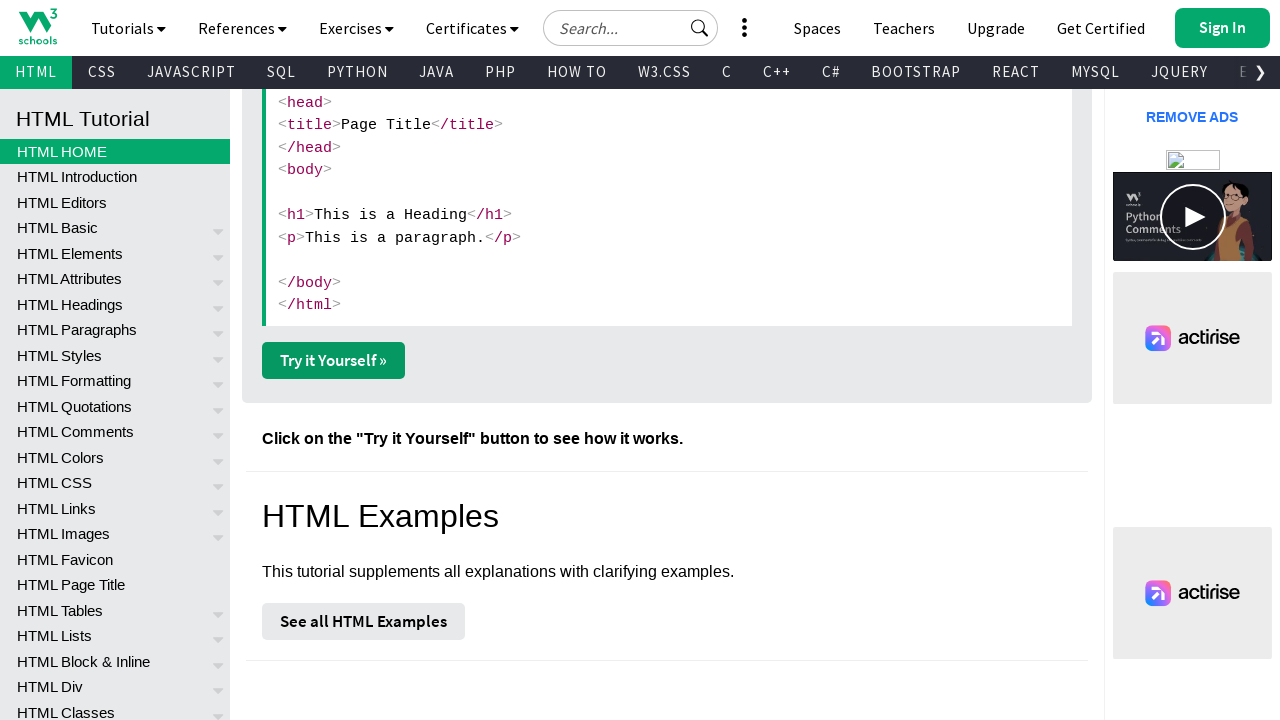